Tests dropdown menu navigation by hovering over nested menu items and clicking on a secondary action

Starting URL: https://crossbrowsertesting.github.io/hover-menu.html

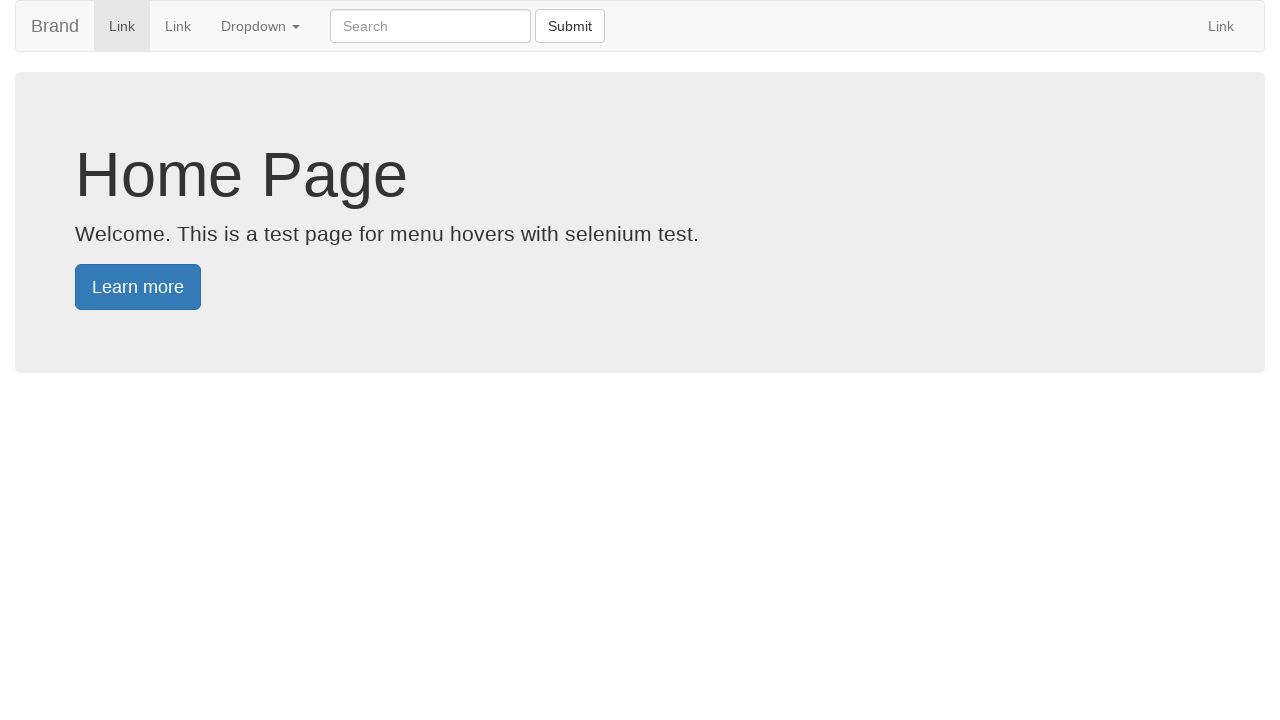

Hovered over dropdown menu to reveal submenu at (260, 26) on xpath=//a[@class='dropdown-toggle' and contains(text(), 'Dropdown ')]
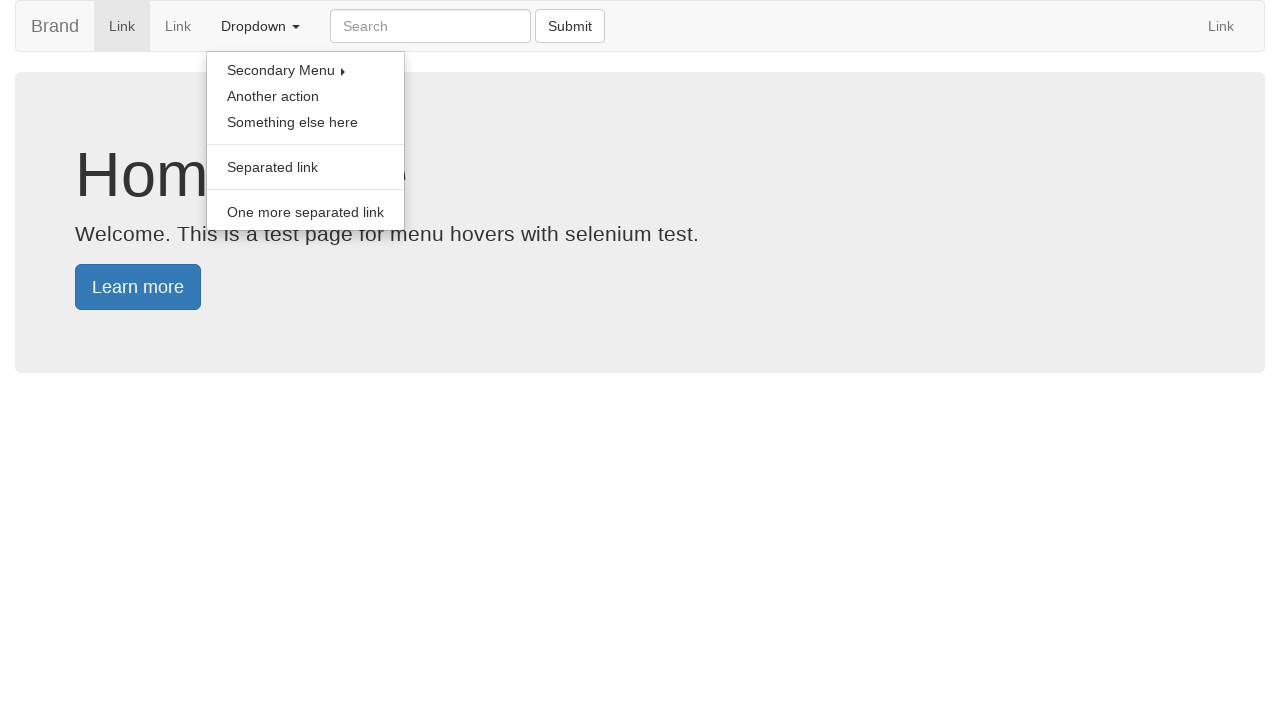

Hovered over secondary menu to reveal its options at (306, 70) on xpath=//a[@class='dropdown-toggle' and contains(text(), 'Secondary Menu ')]
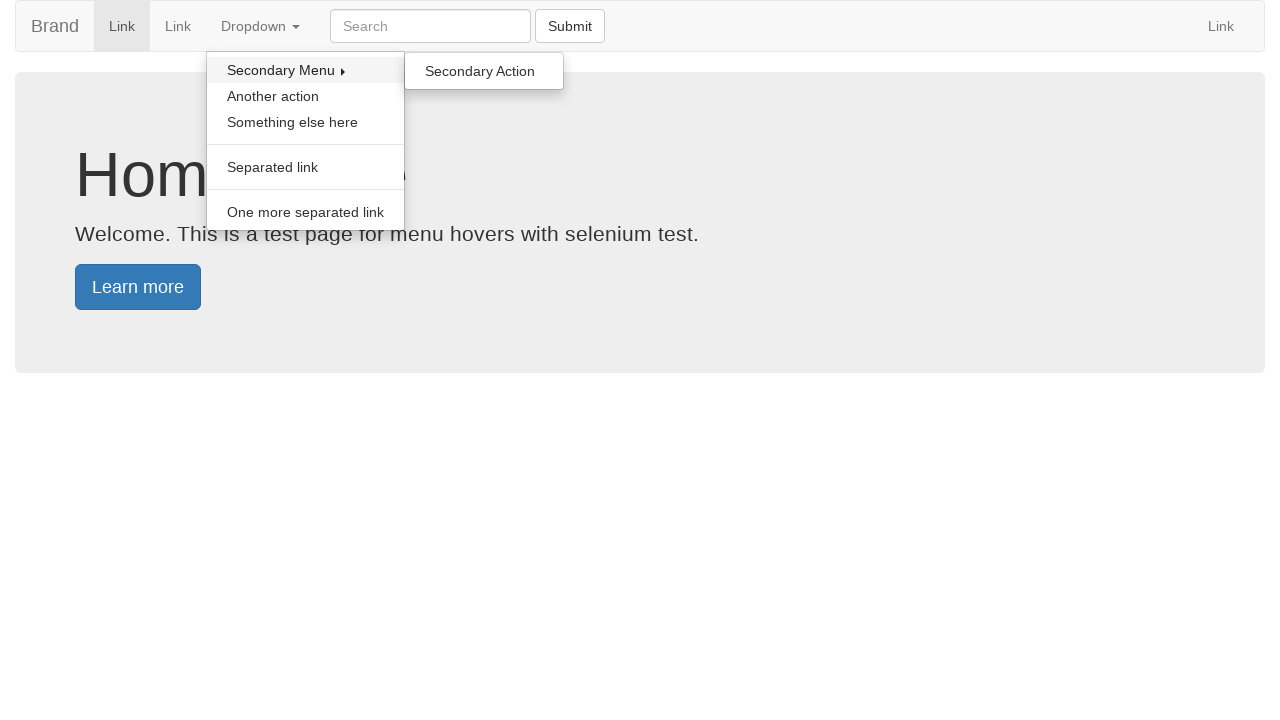

Hovered over secondary action link at (484, 71) on xpath=//a[@onclick='handleSecondaryAction()']
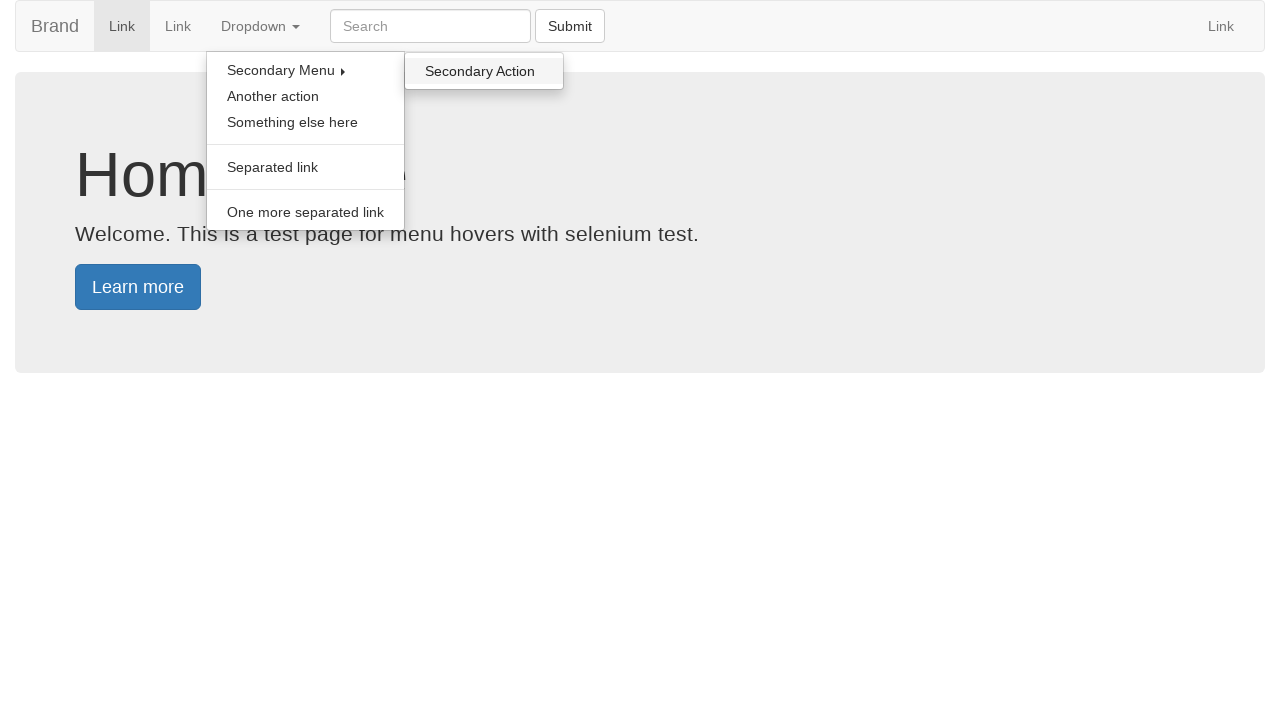

Clicked secondary action link at (484, 71) on xpath=//a[@onclick='handleSecondaryAction()']
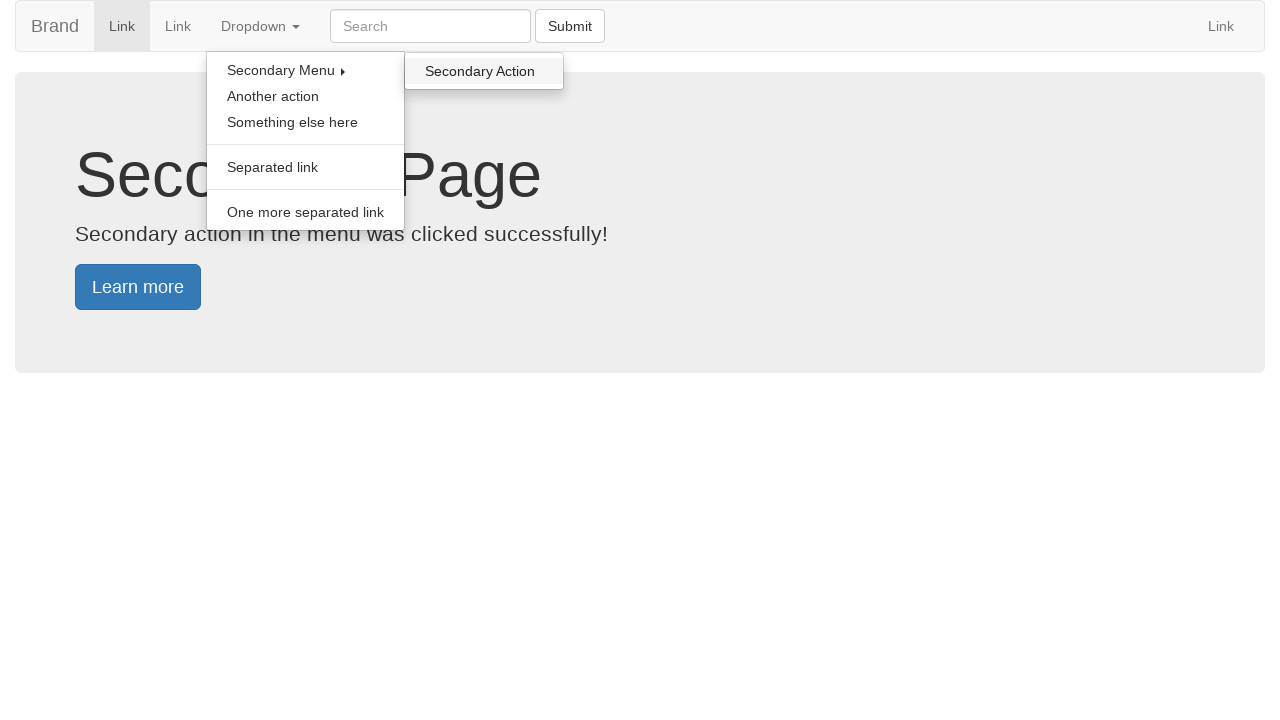

Secondary page loaded successfully
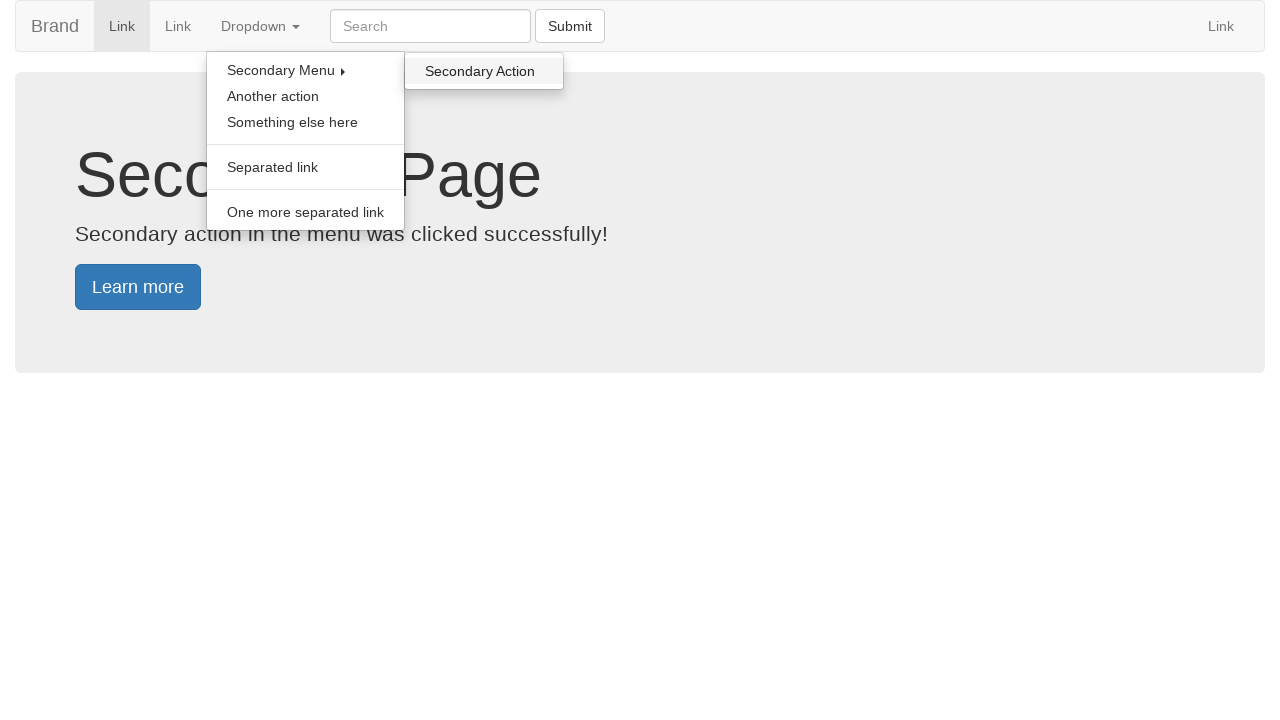

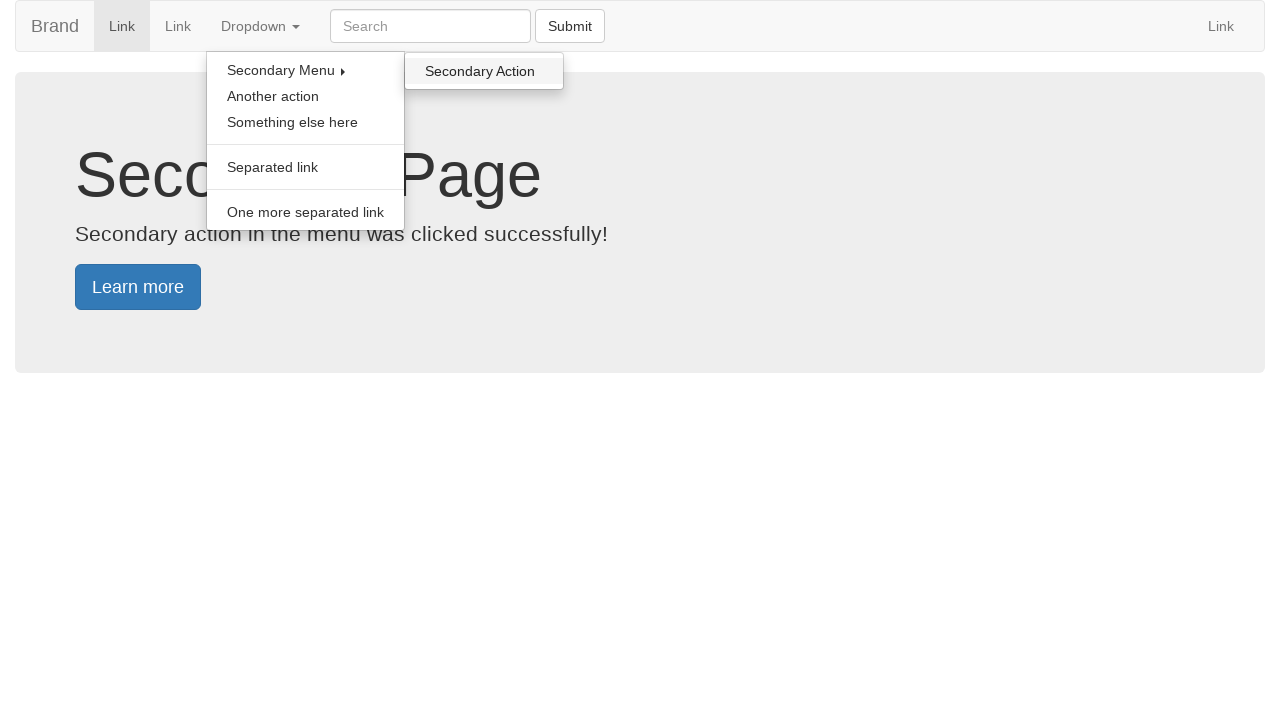